Tests login with invalid credentials and verifies the error message

Starting URL: https://the-internet.herokuapp.com/

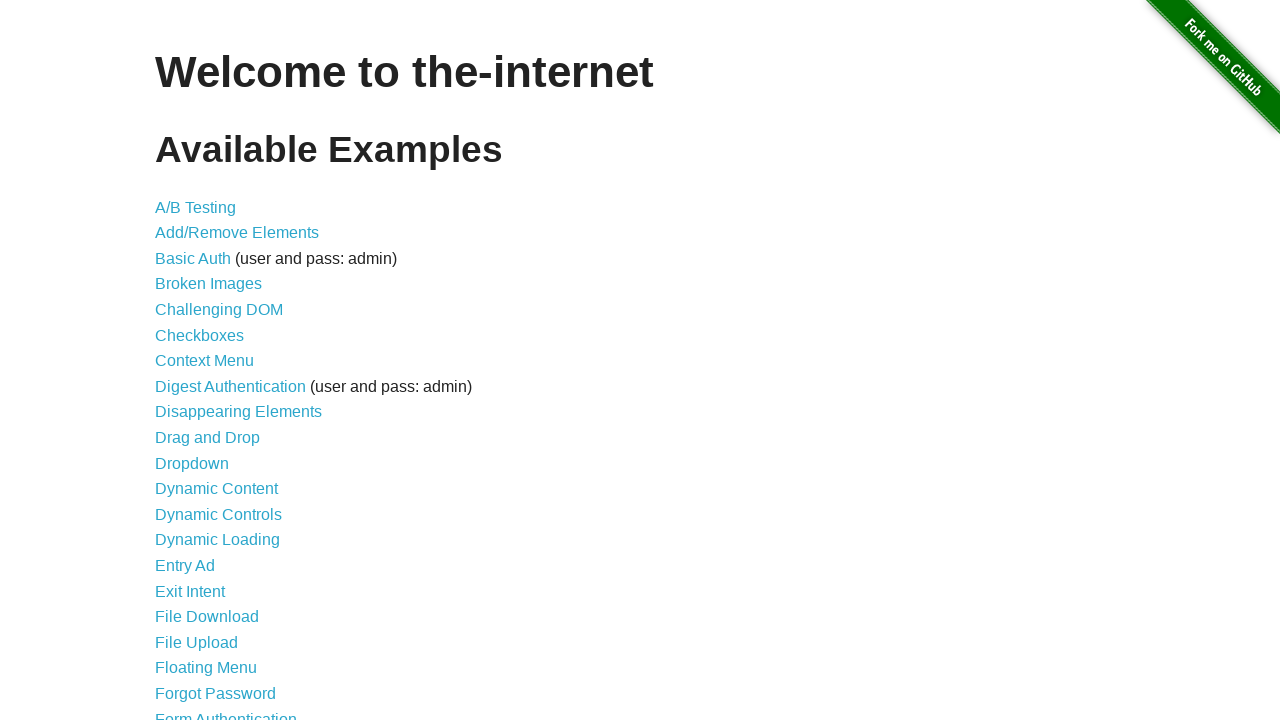

Clicked on Form Authentication link at (226, 712) on #content > ul > li:nth-child(21) > a
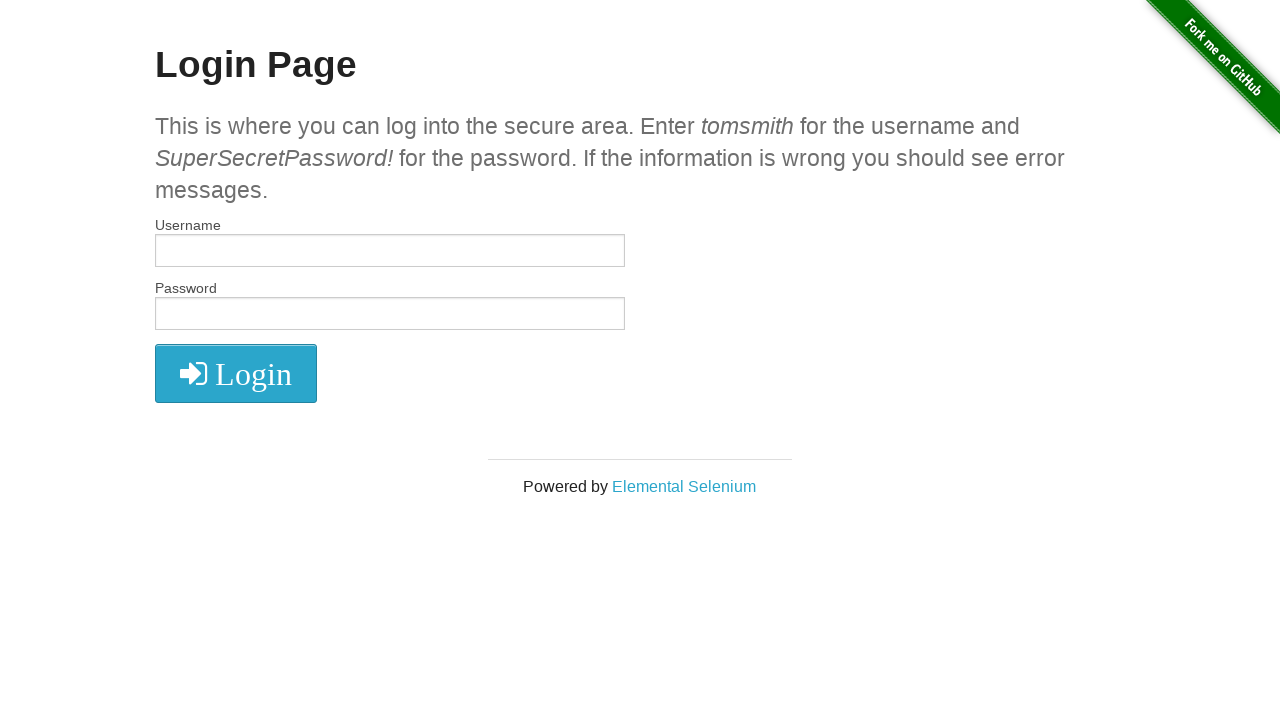

Filled username field with 'tomtom' on #username
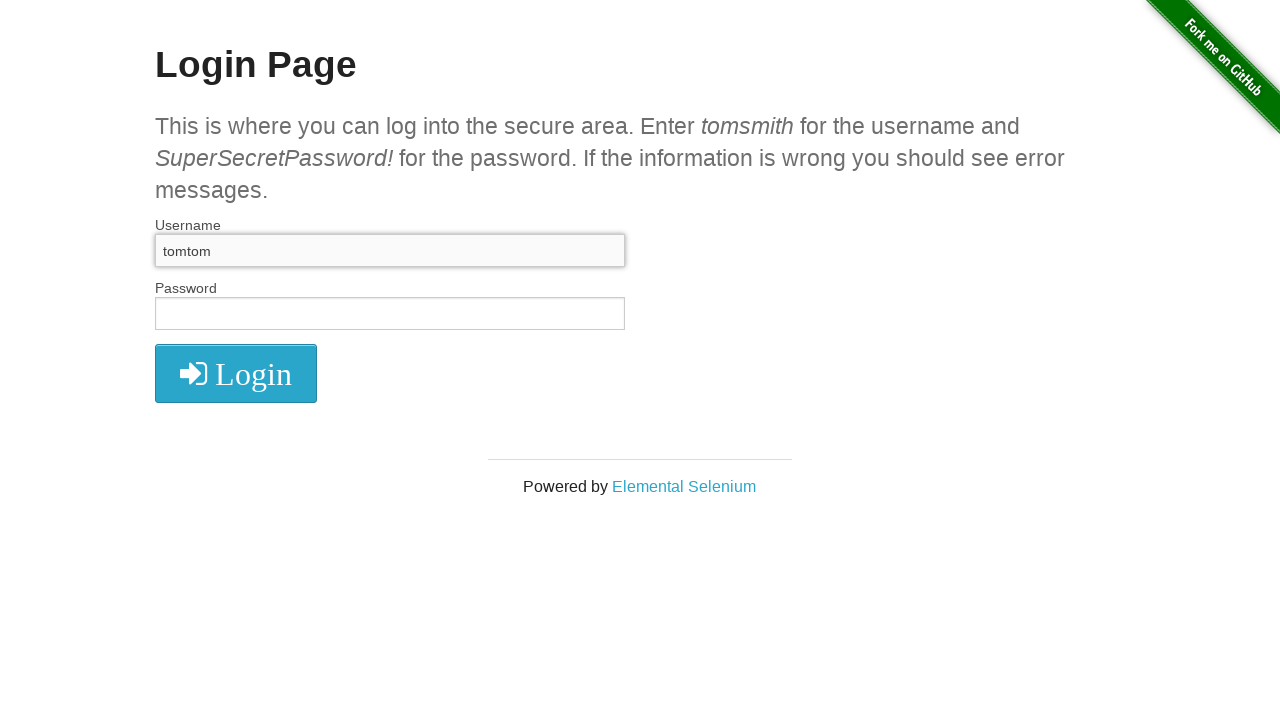

Filled password field with 'parola' on #password
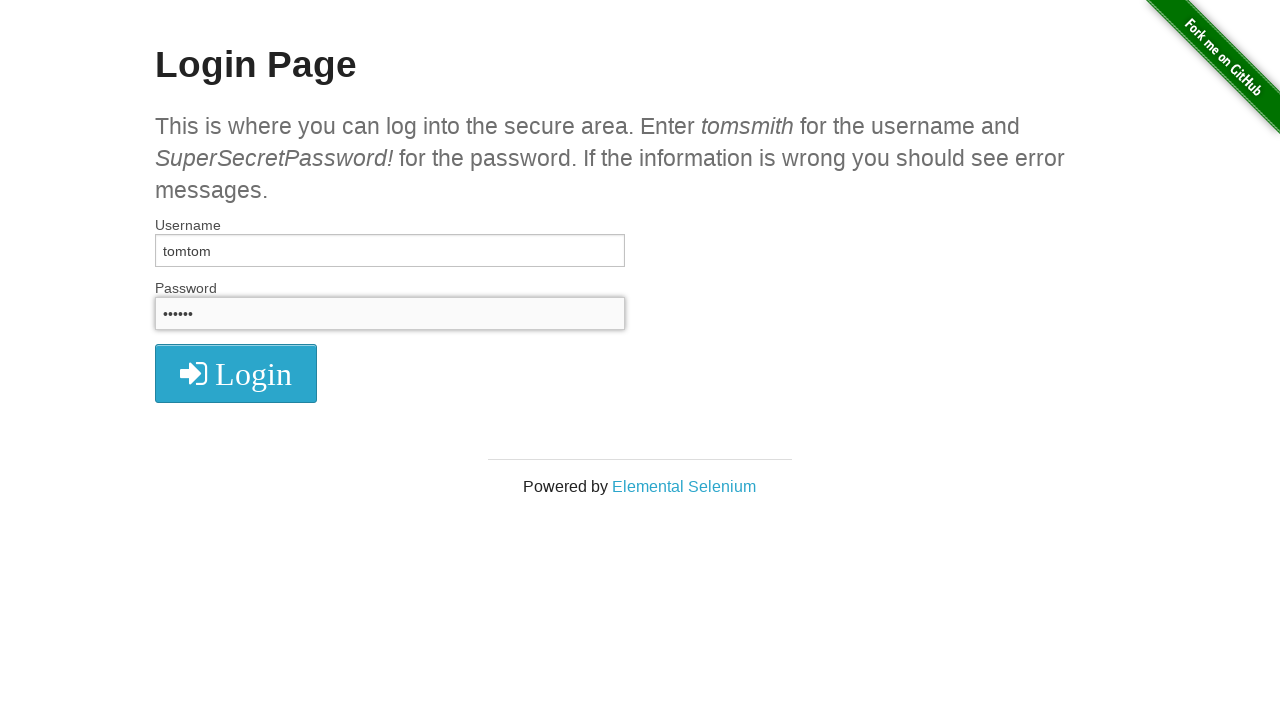

Clicked login button at (236, 373) on .radius
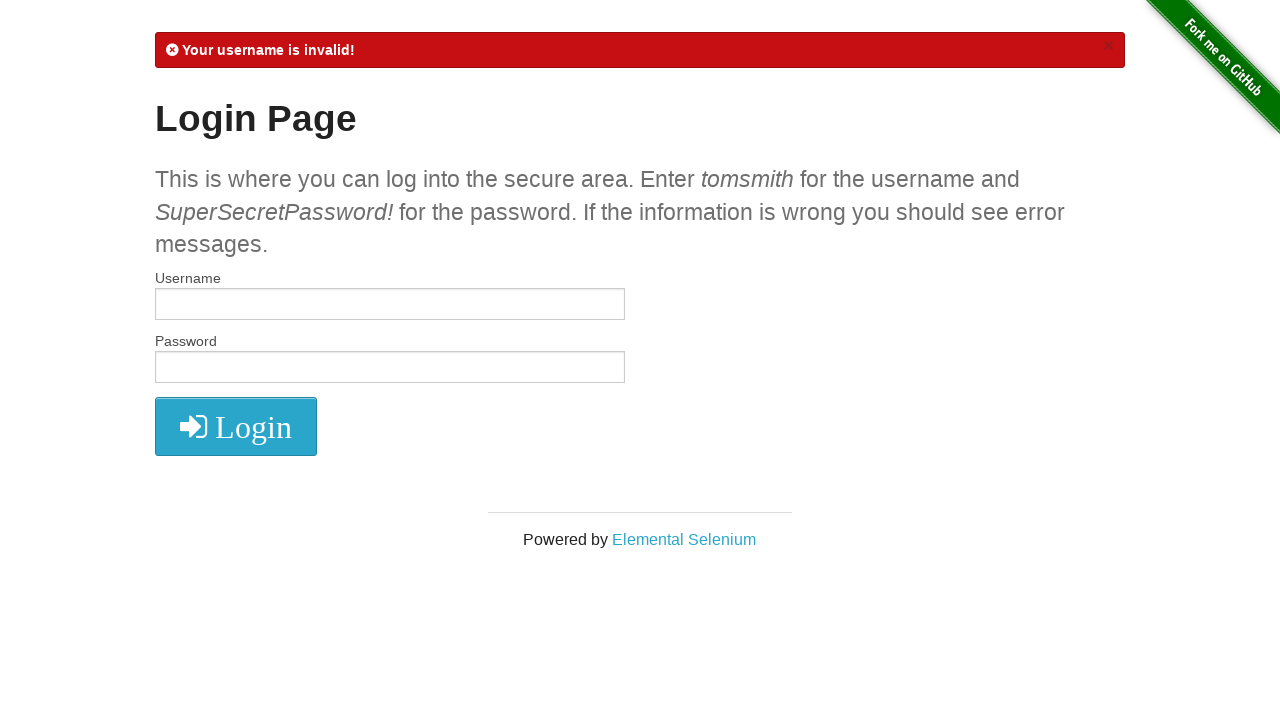

Retrieved error message text
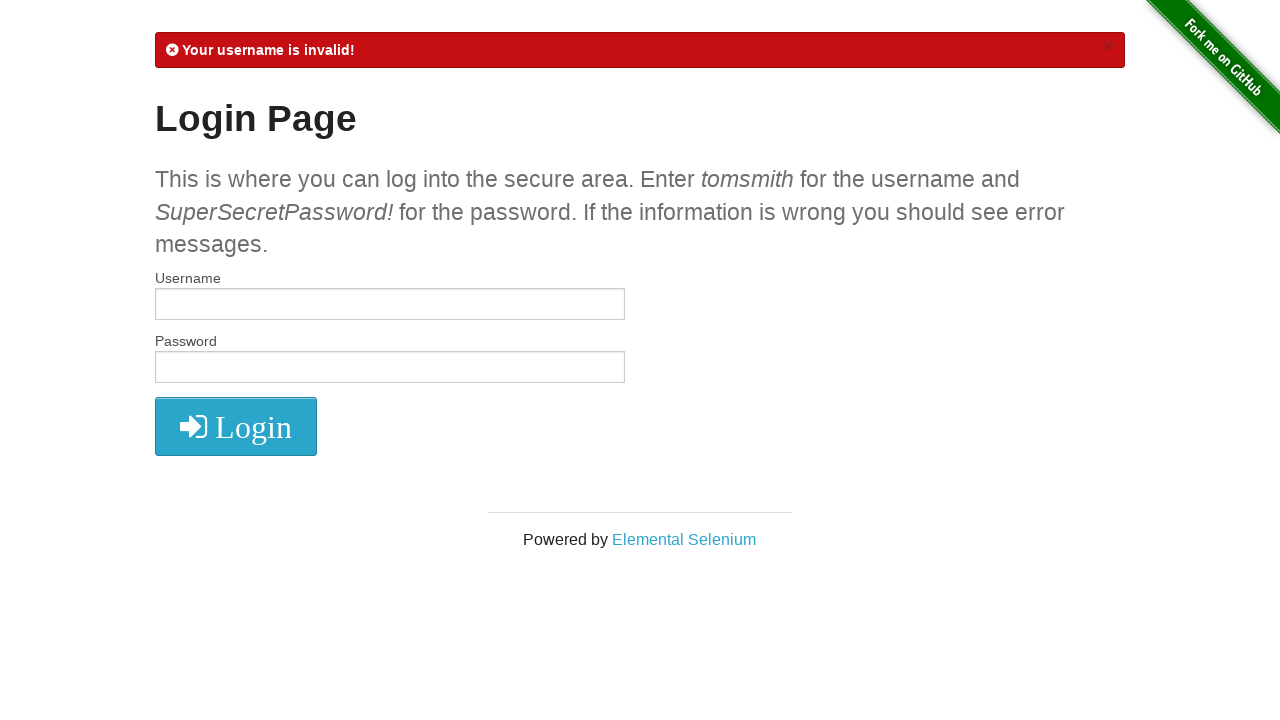

Verified error message contains 'Your username is invalid!'
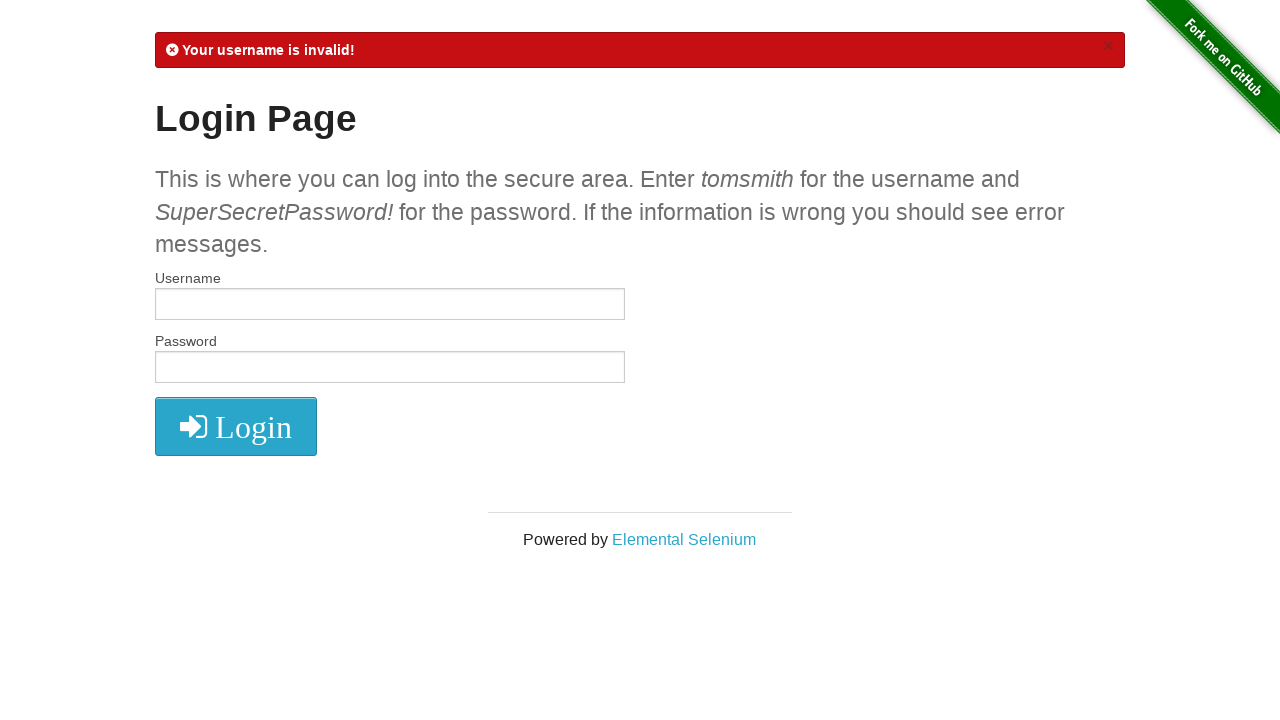

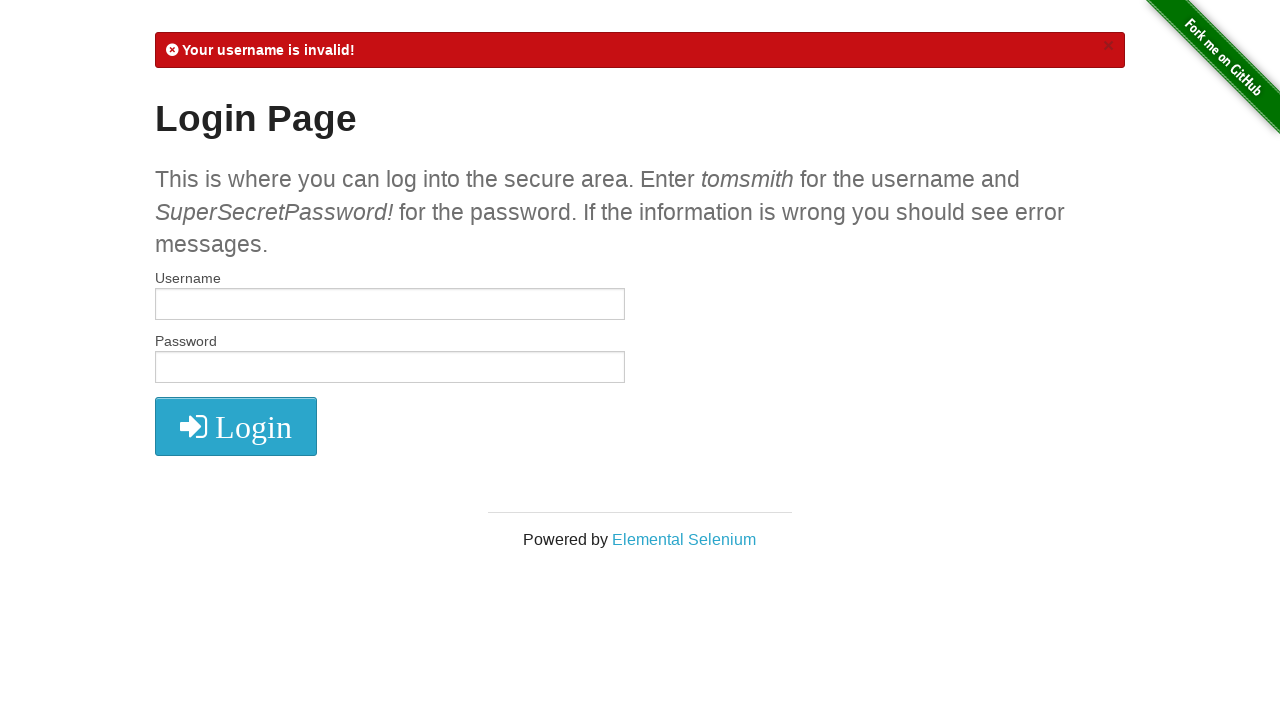